Tests basic browser navigation by visiting a homepage, navigating to an automation practice page, going back, and refreshing the page

Starting URL: https://rahulshettyacademy.com/

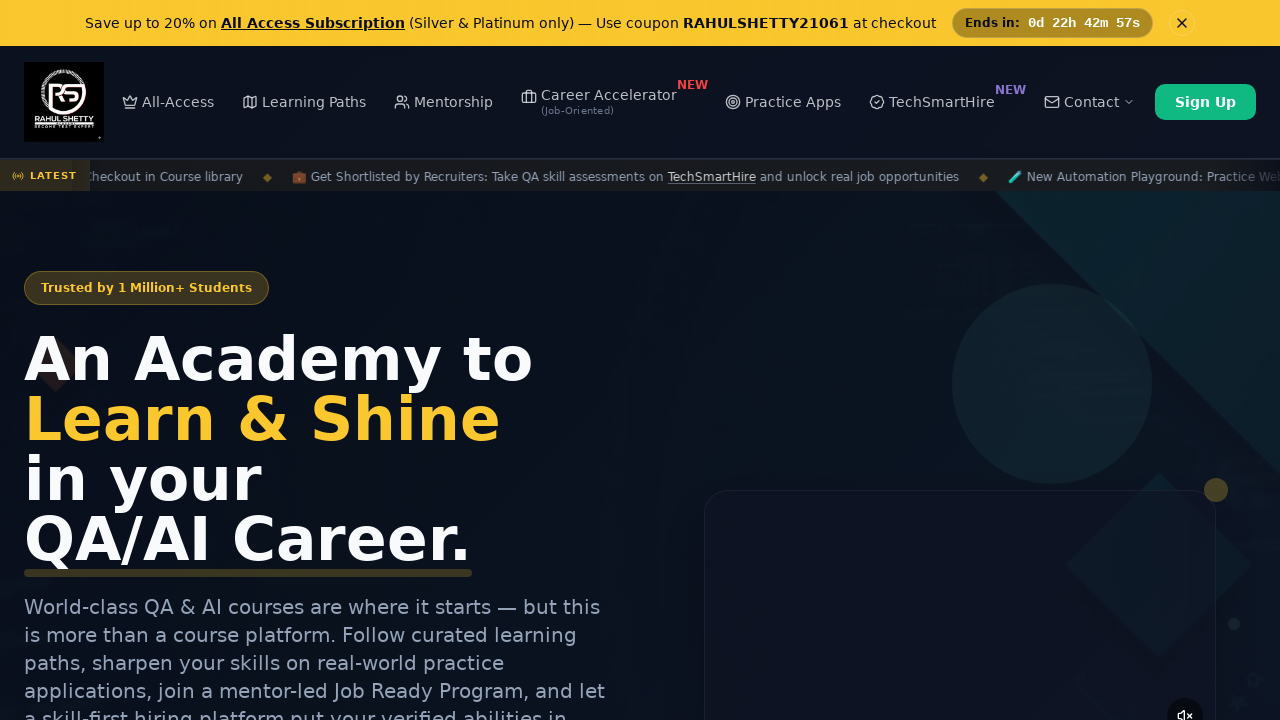

Navigated to Automation Practice page
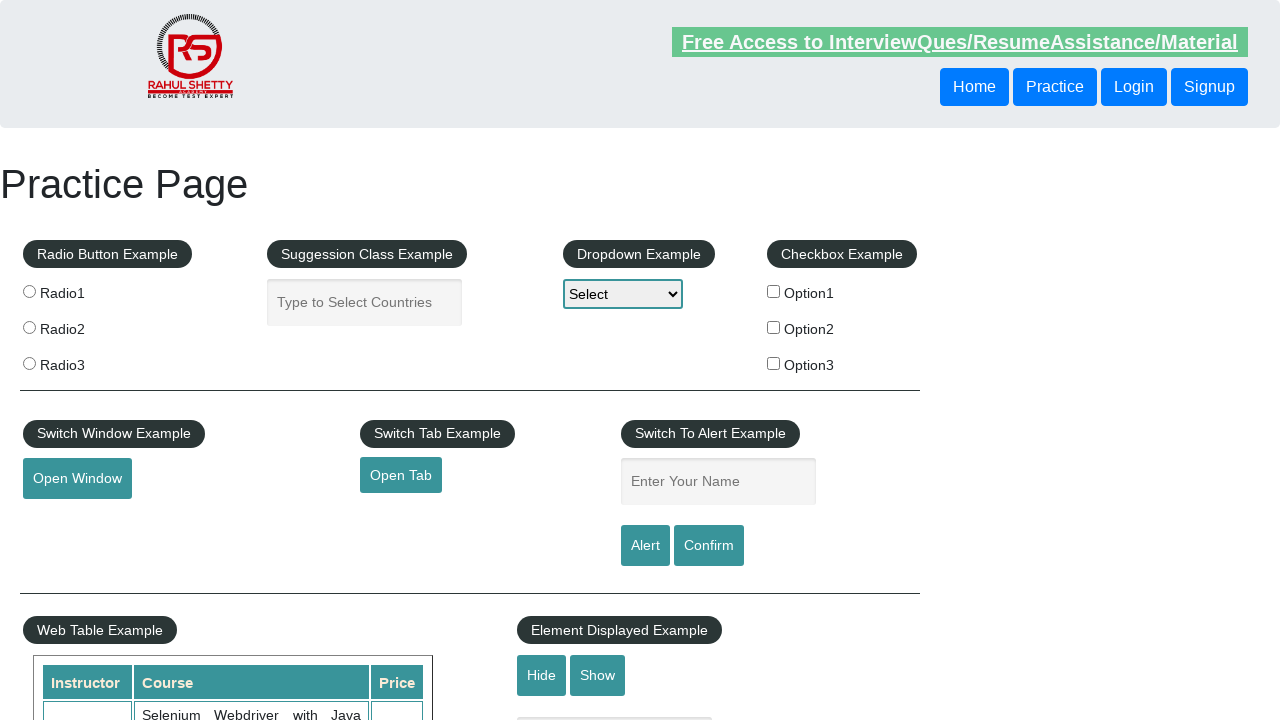

Navigated back to previous page
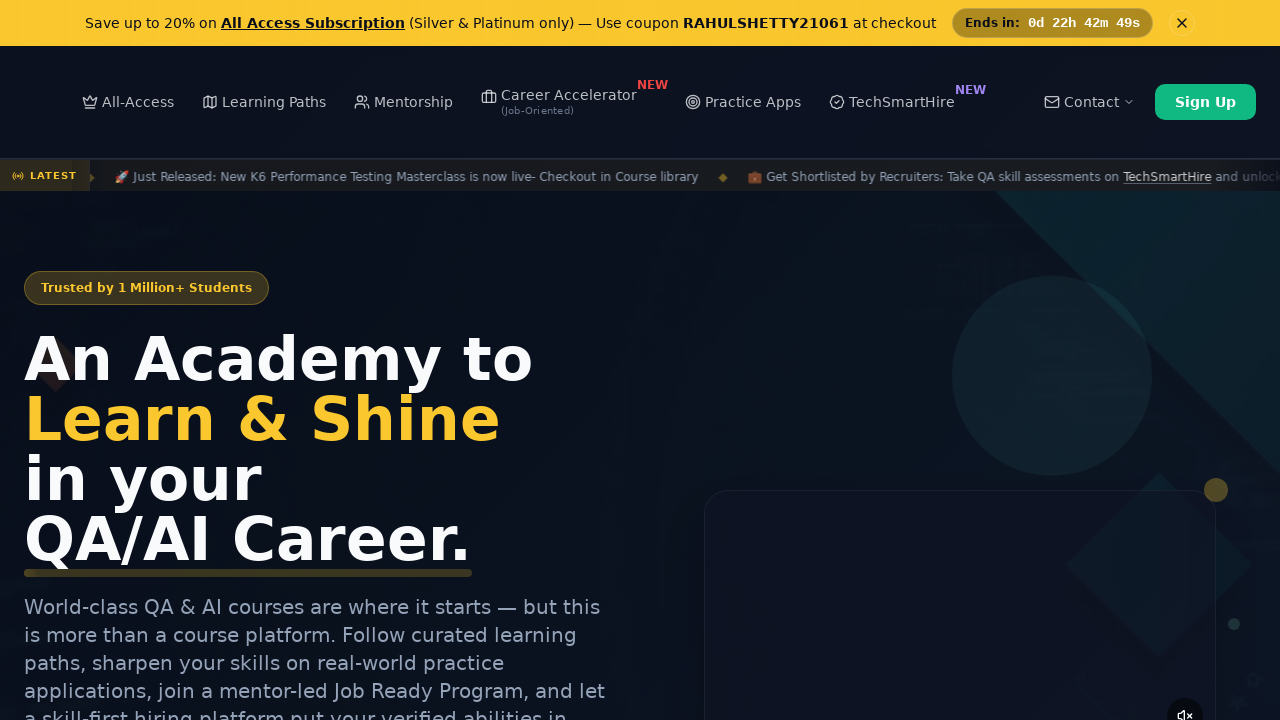

Refreshed the page
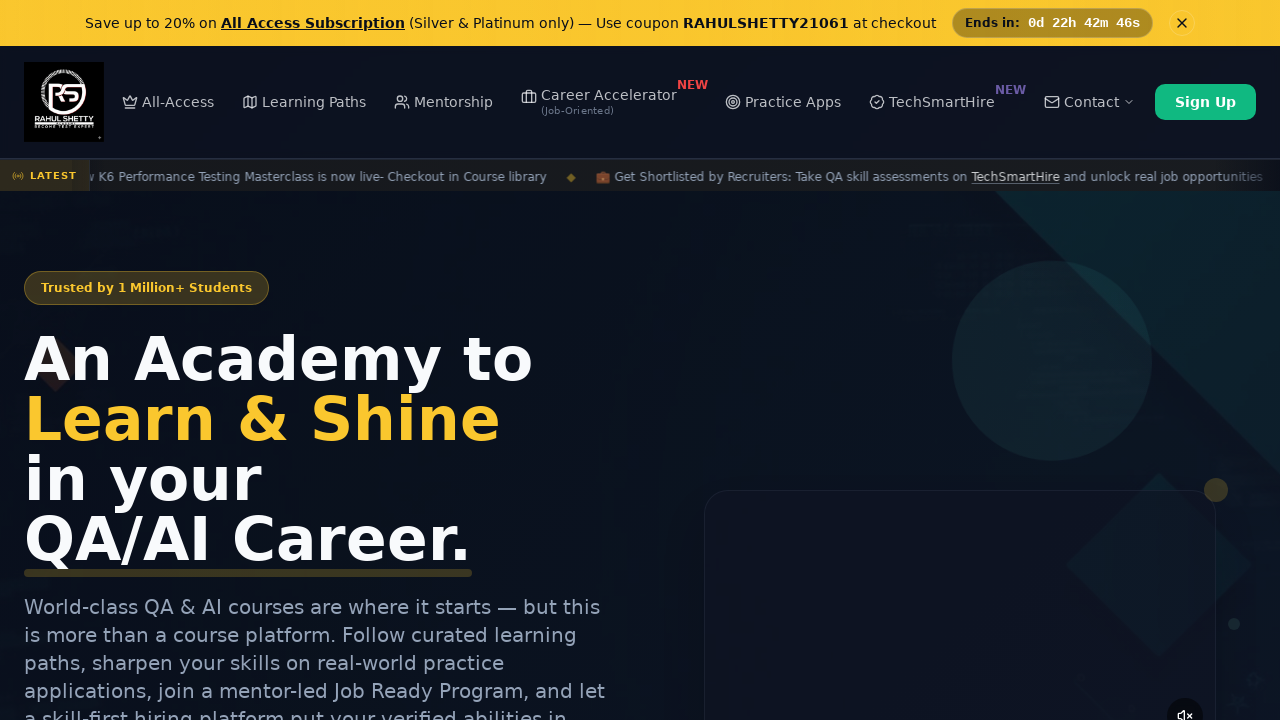

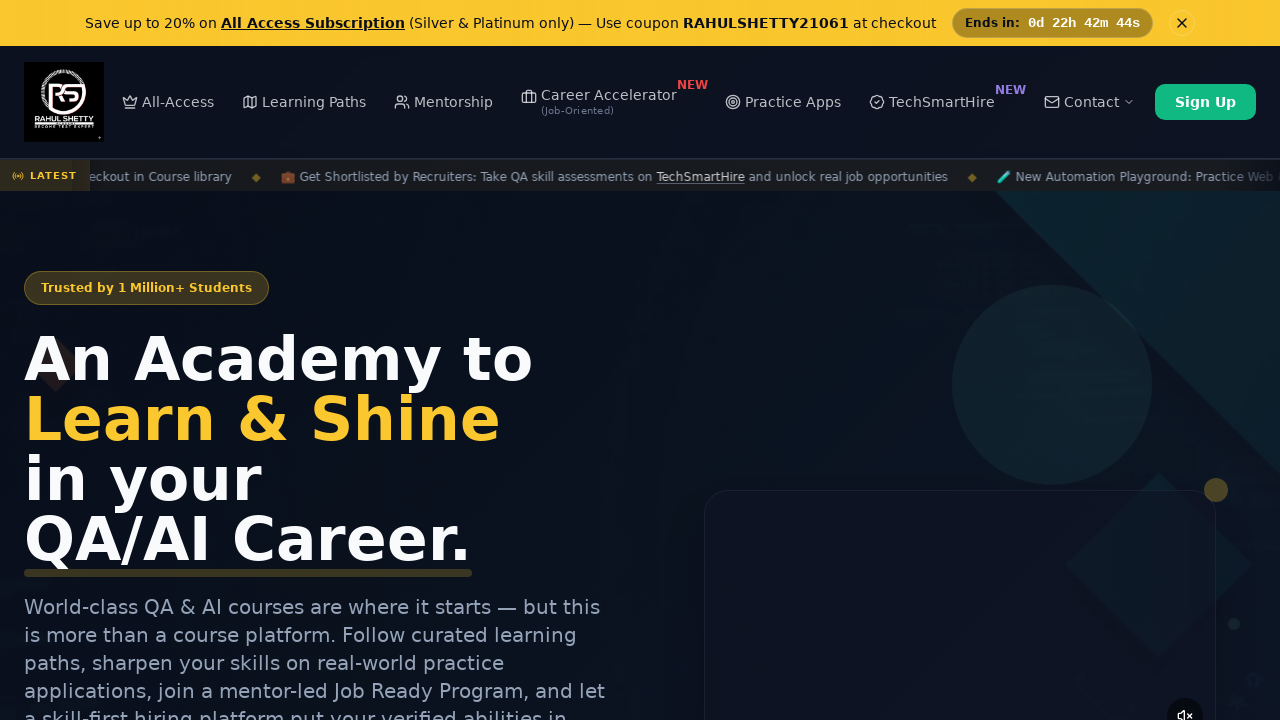